Tests date picker functionality using dropdown selectors to choose month and year, then clicking on a specific day

Starting URL: https://testautomationpractice.blogspot.com/

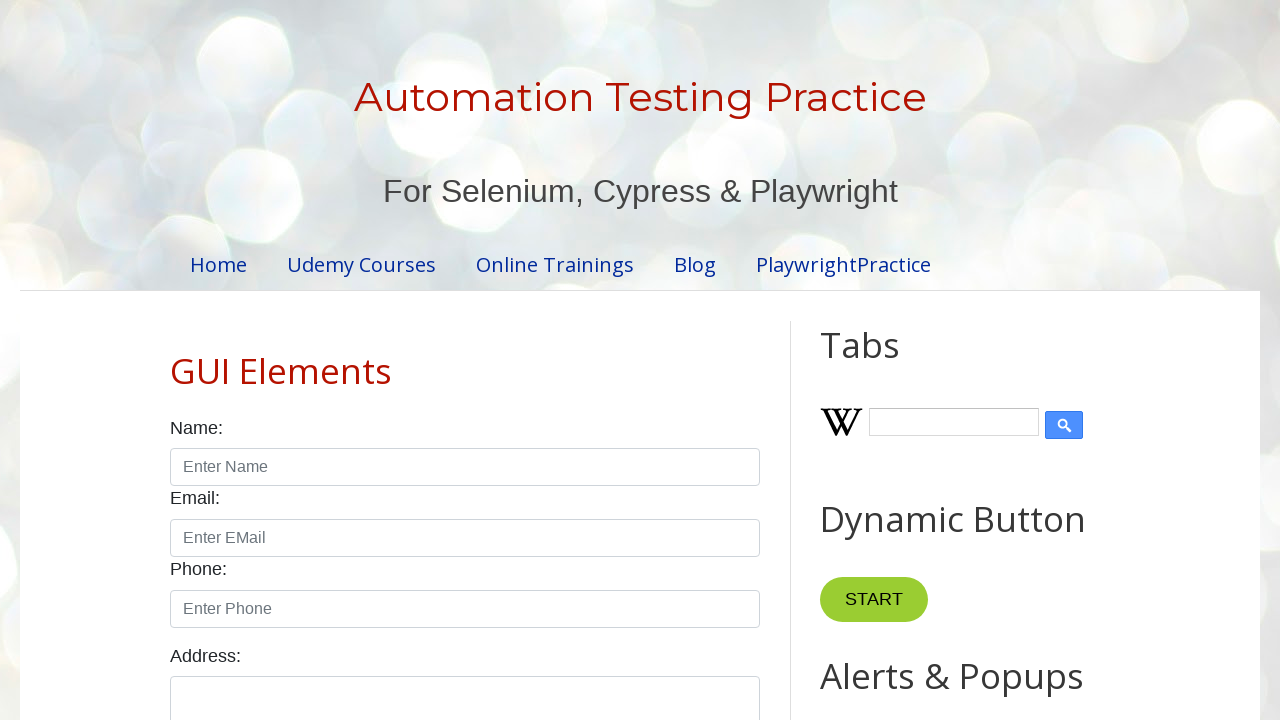

Clicked date input field to open date picker at (520, 360) on #txtDate
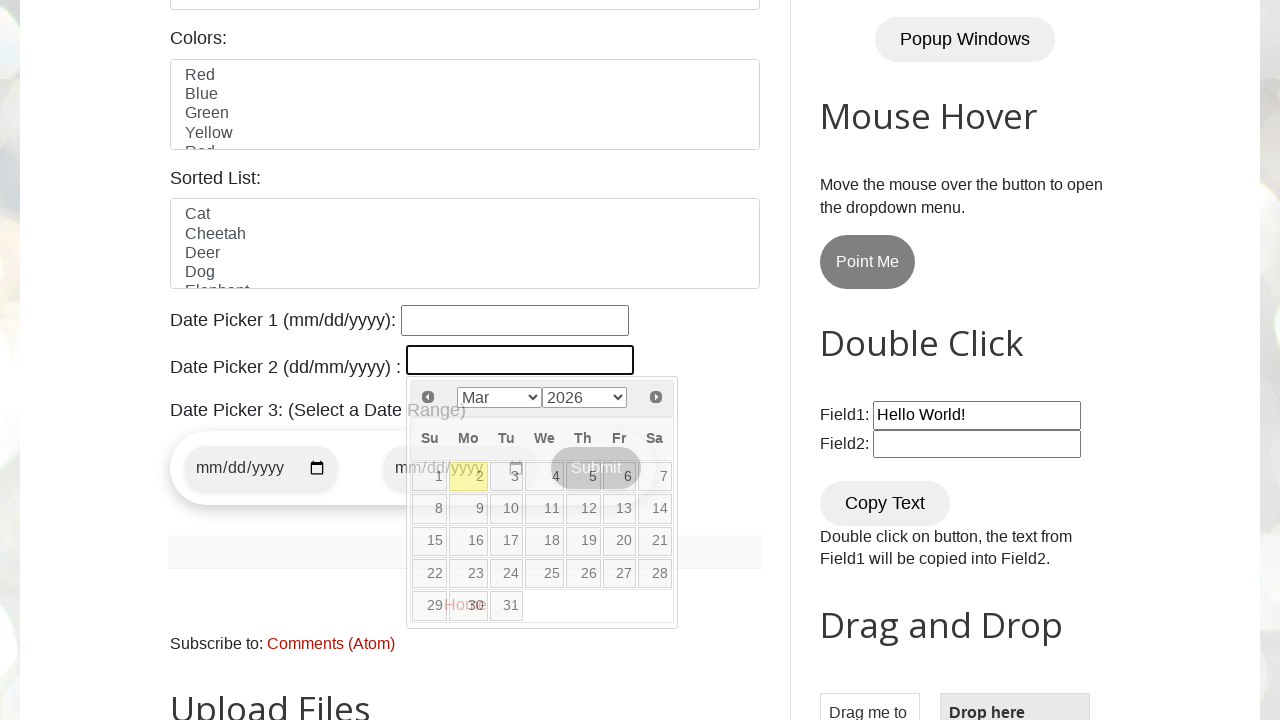

Selected December from month dropdown on .ui-datepicker-month
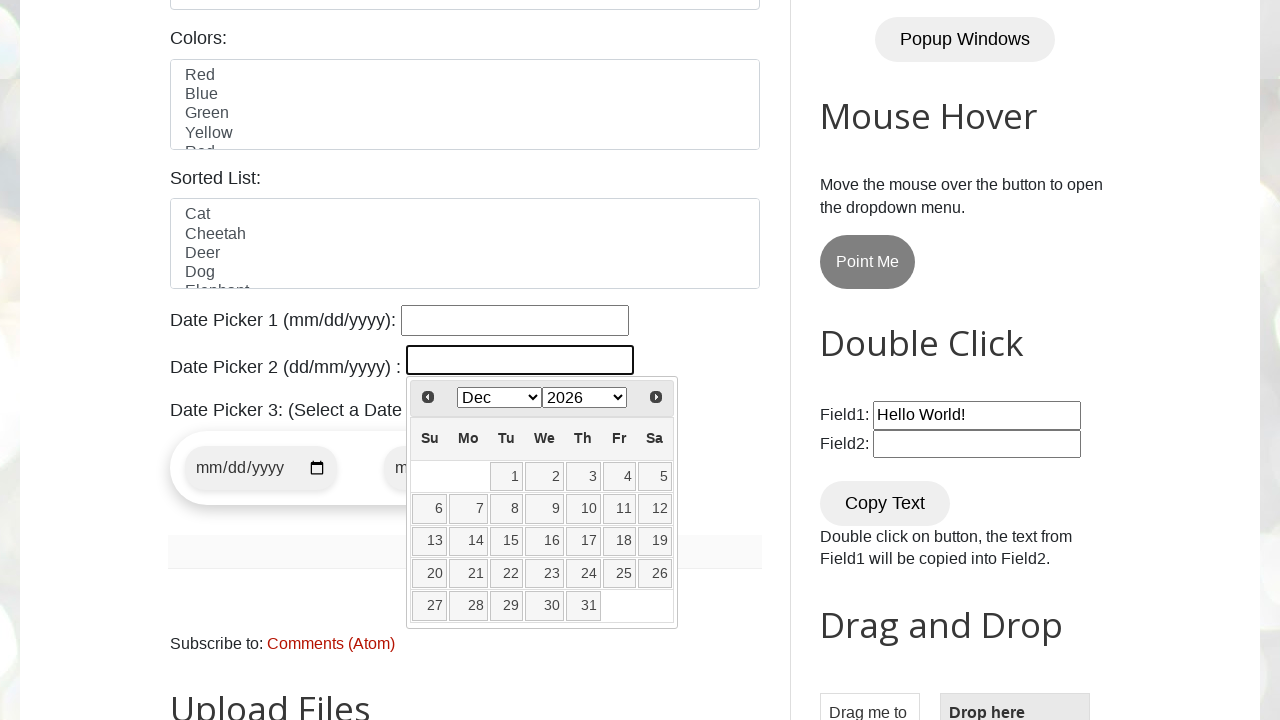

Selected 2030 from year dropdown on .ui-datepicker-year
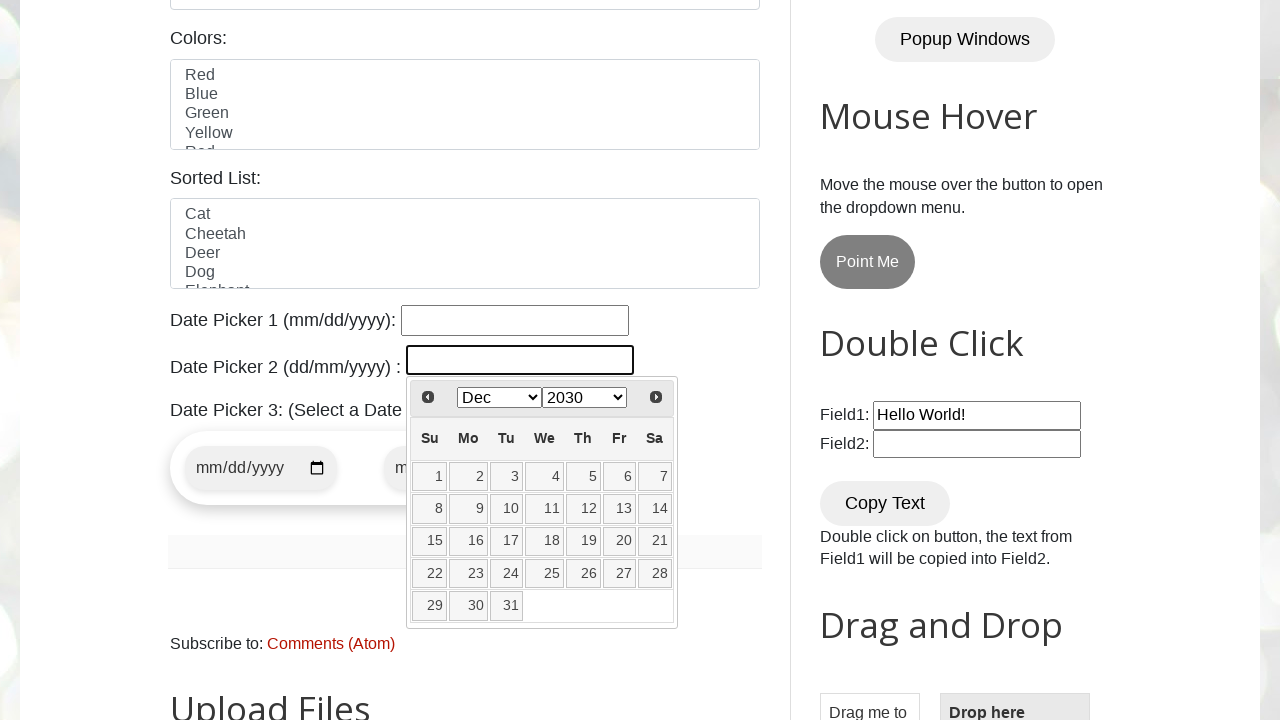

Clicked on day 25 in the date picker at (545, 574) on xpath=//a[@class='ui-state-default'][text()='25']
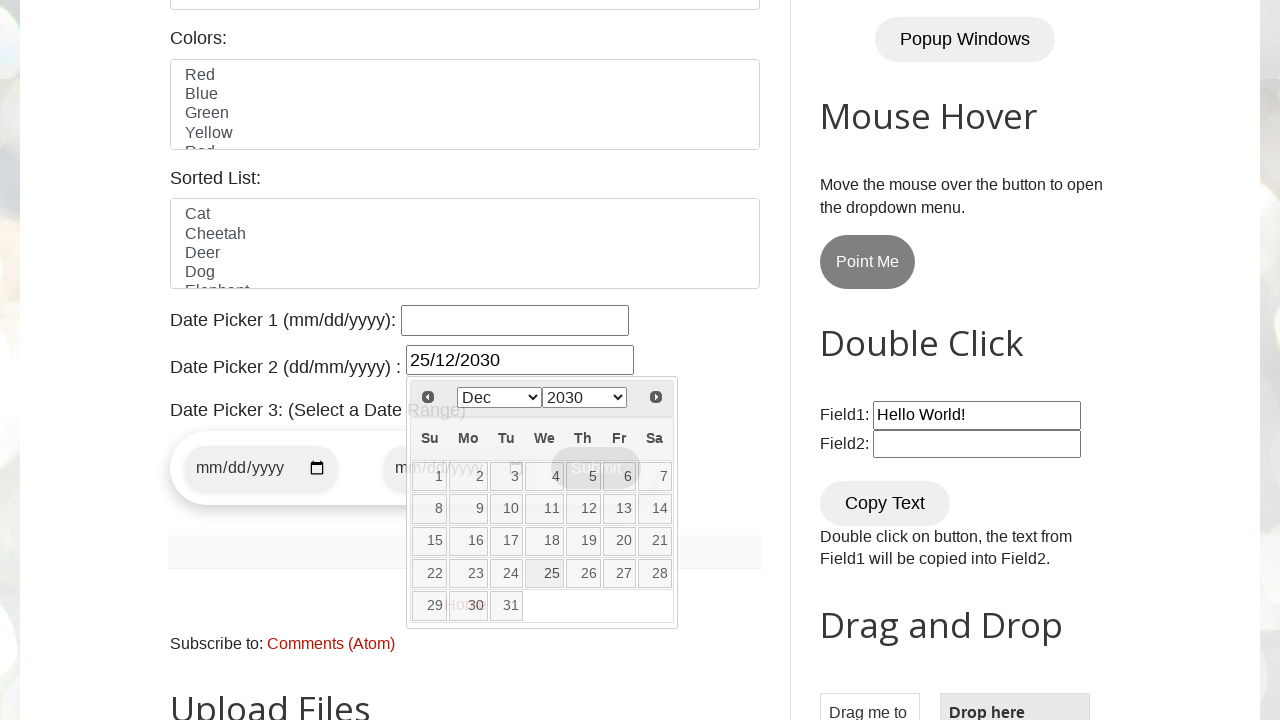

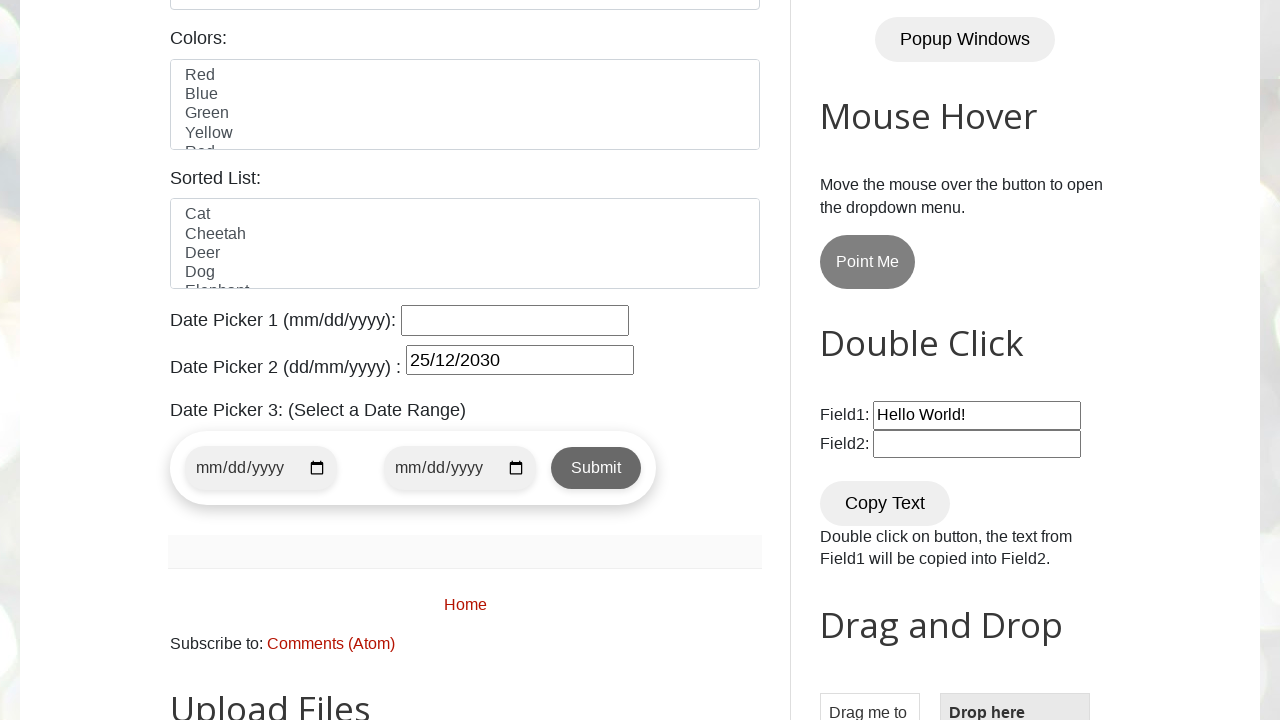